Tests browser navigation capabilities by navigating to Skype, then to Zoom, going back, going forward, and refreshing the page

Starting URL: https://www.skype.com/en

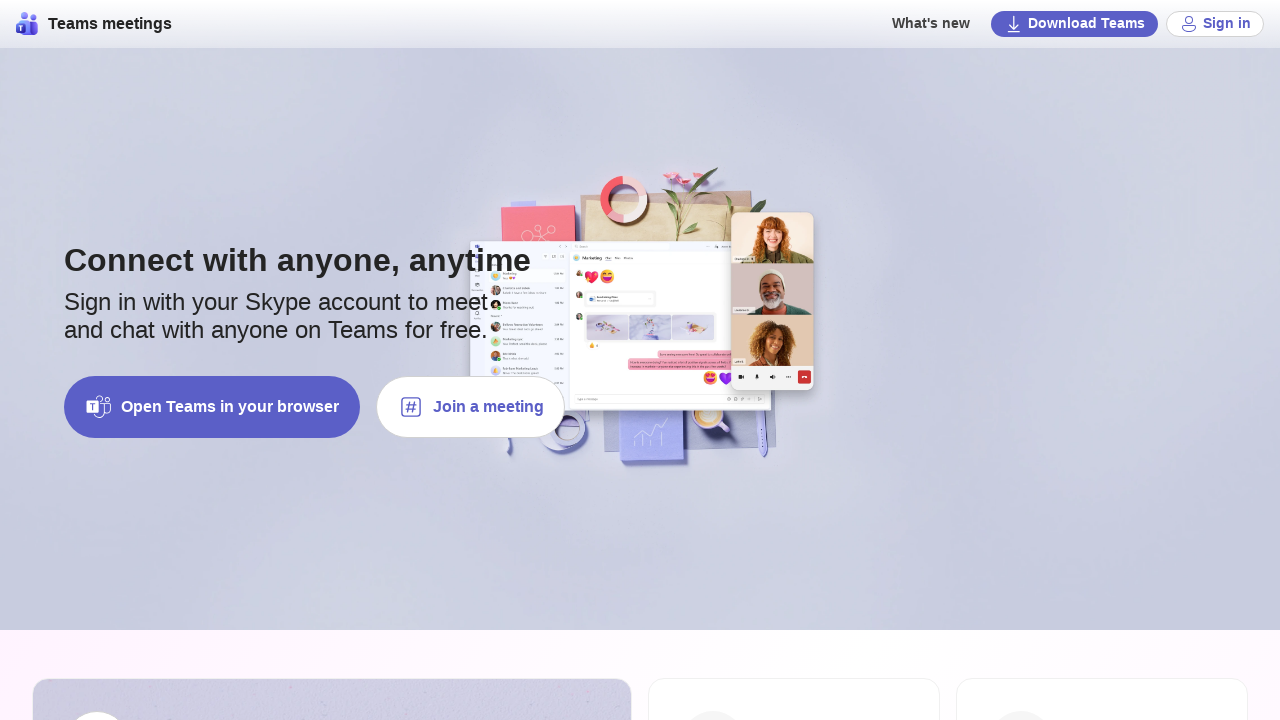

Navigated to Zoom website
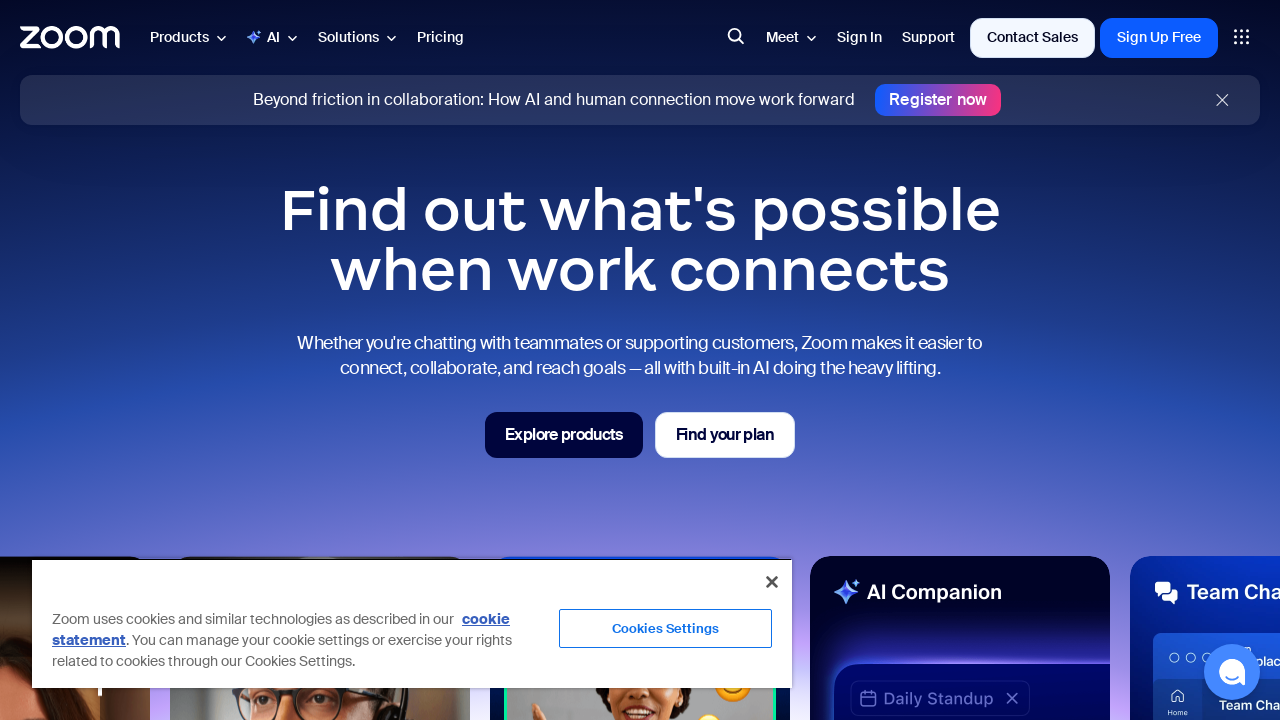

Navigated back to Skype
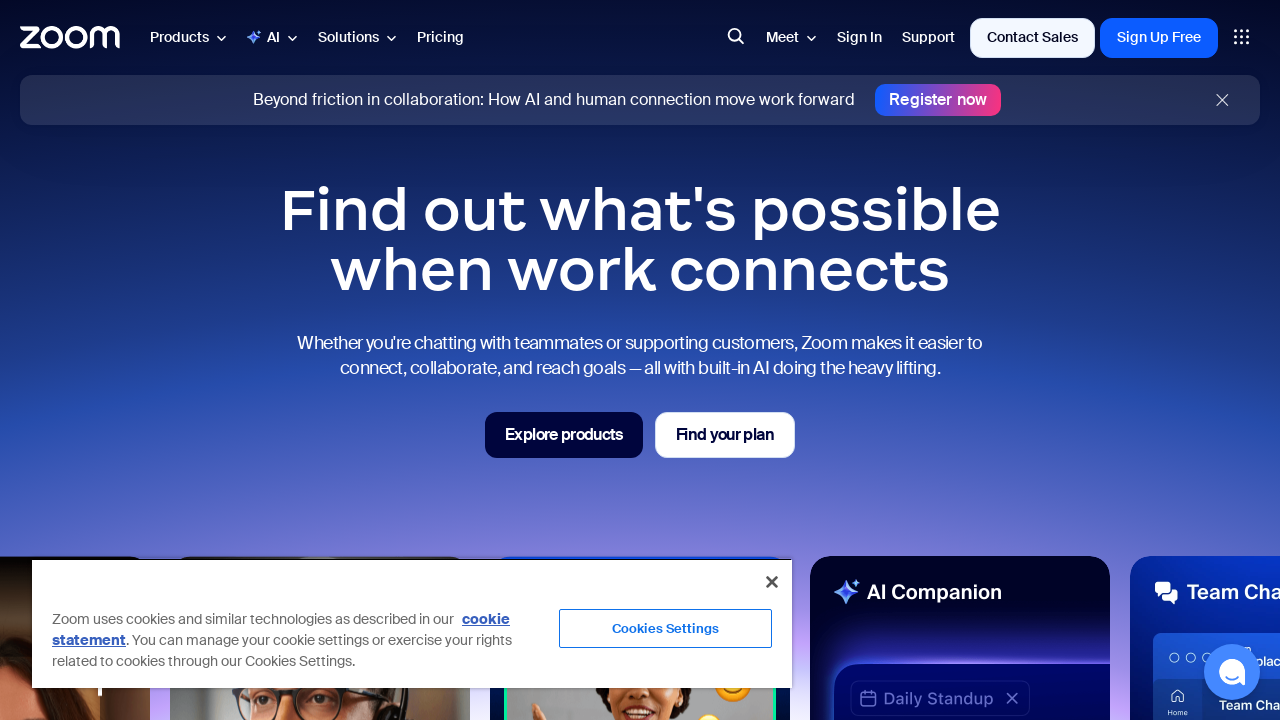

Navigated forward to Zoom
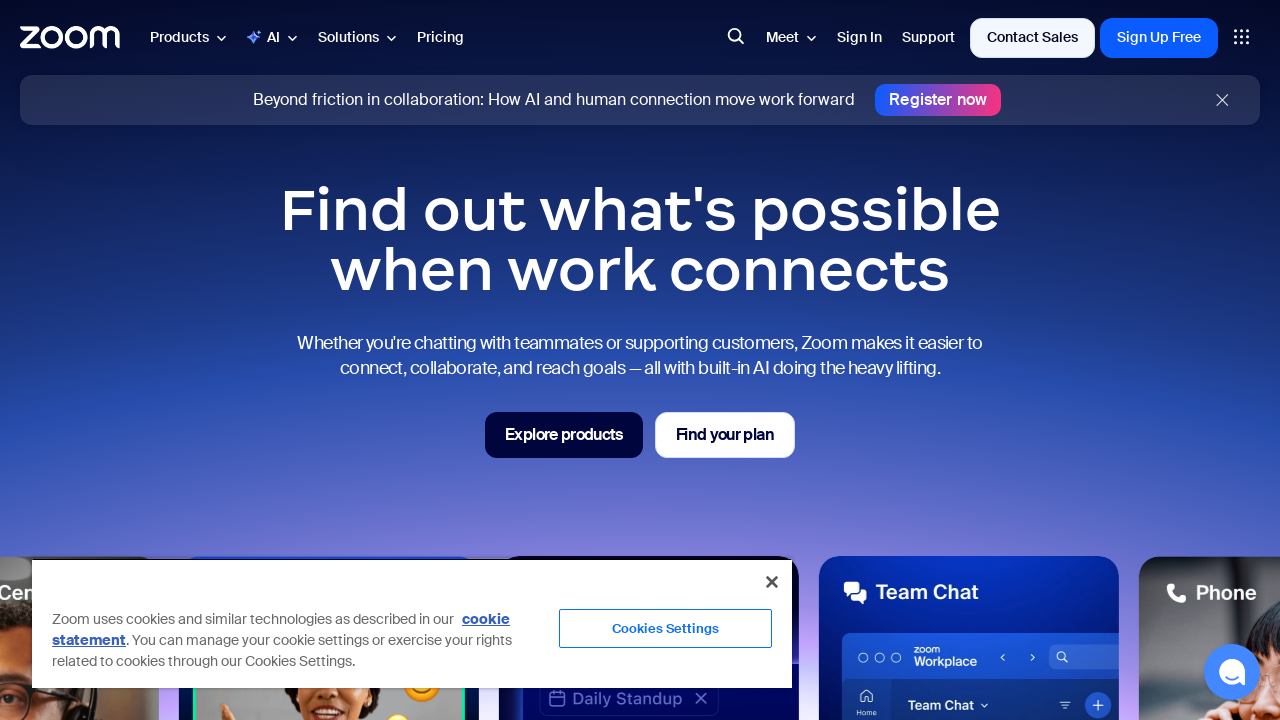

Refreshed current page
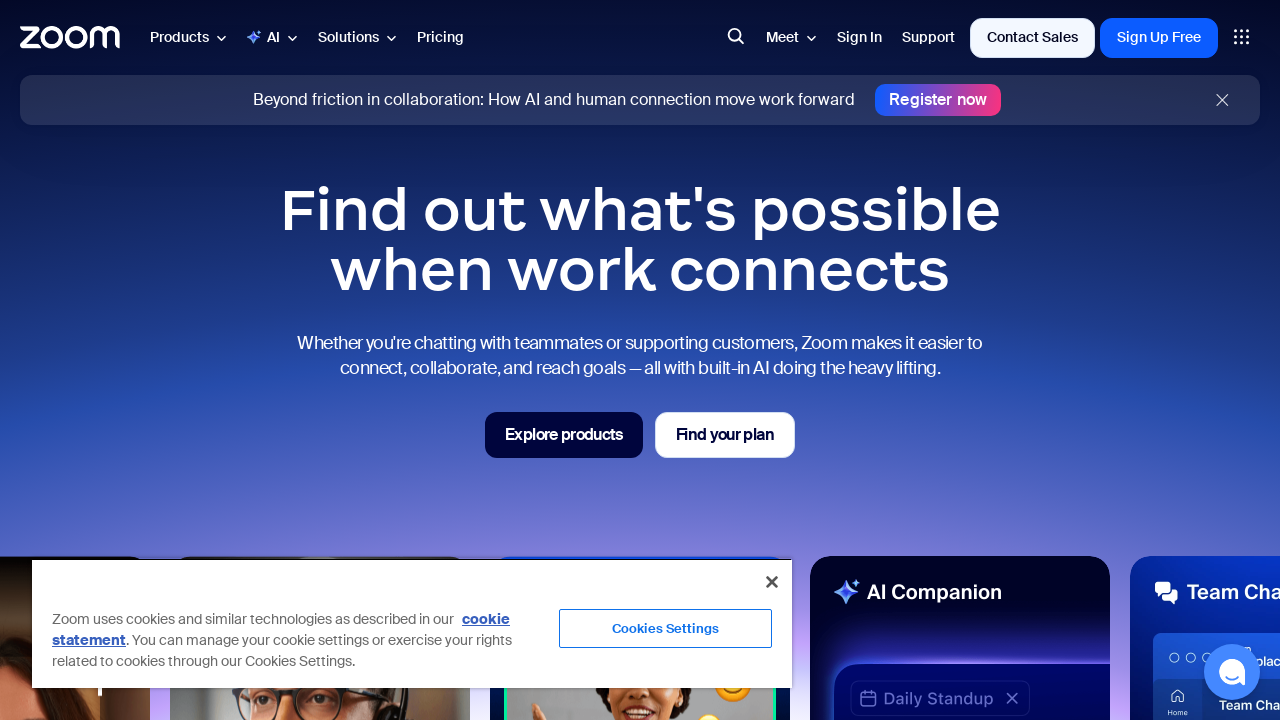

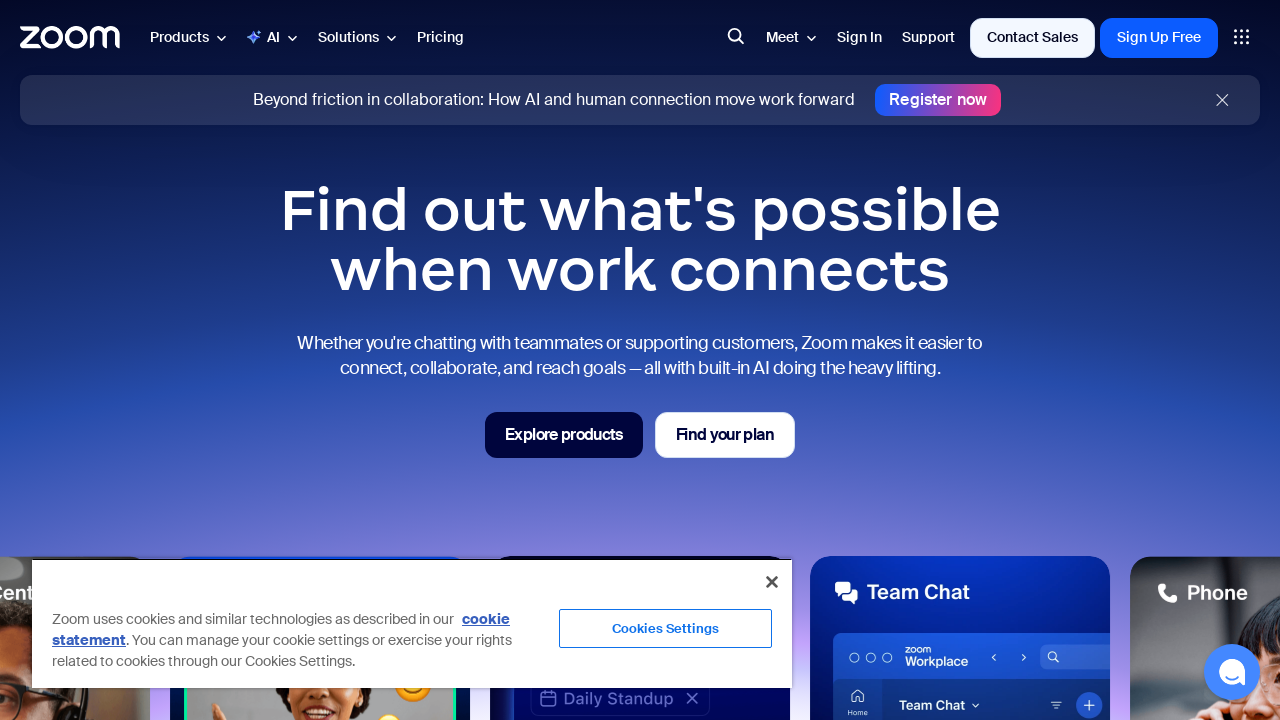